Tests checkbox functionality by locating two checkboxes, clicking them if not already selected, and verifying both are selected at the end.

Starting URL: https://the-internet.herokuapp.com/checkboxes

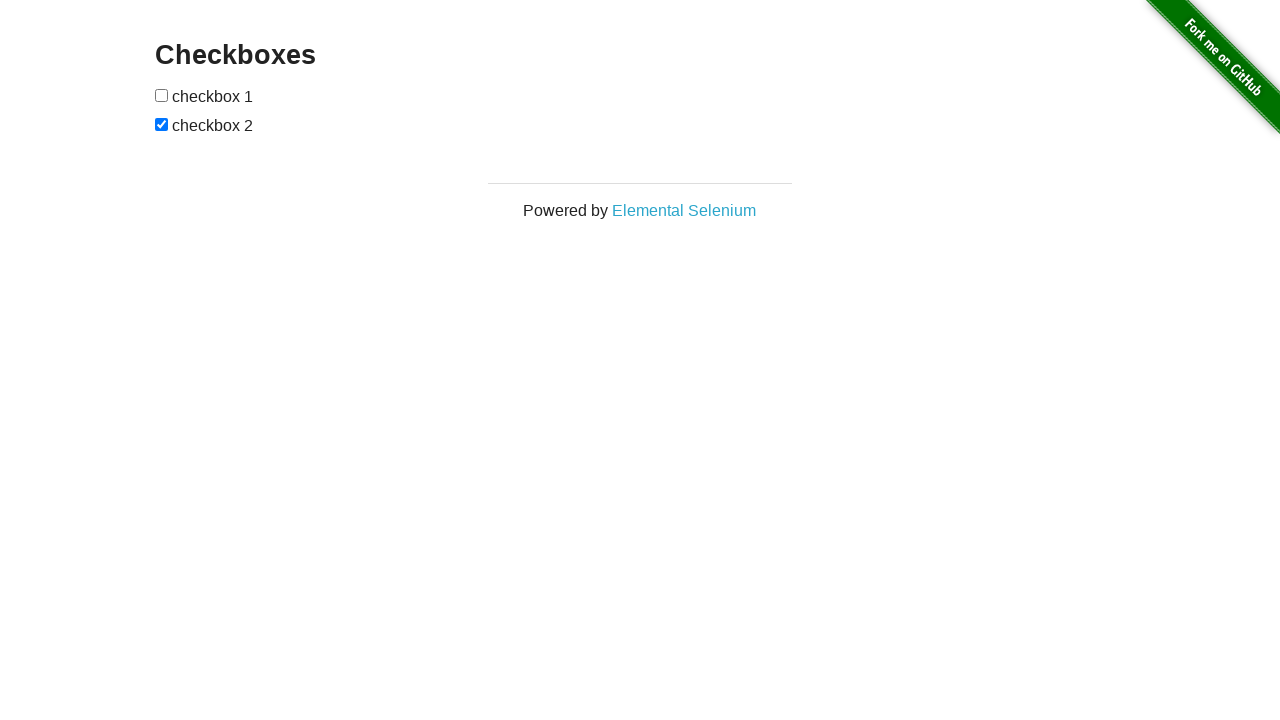

Located first checkbox element
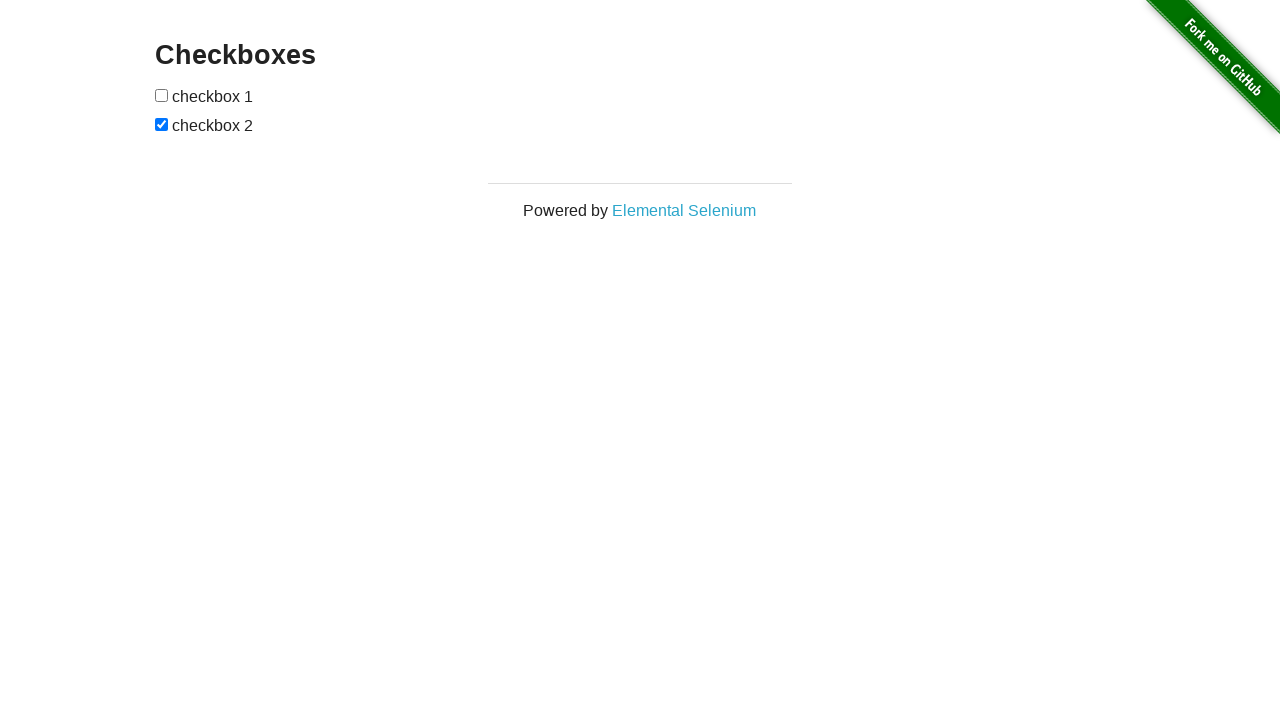

Located second checkbox element
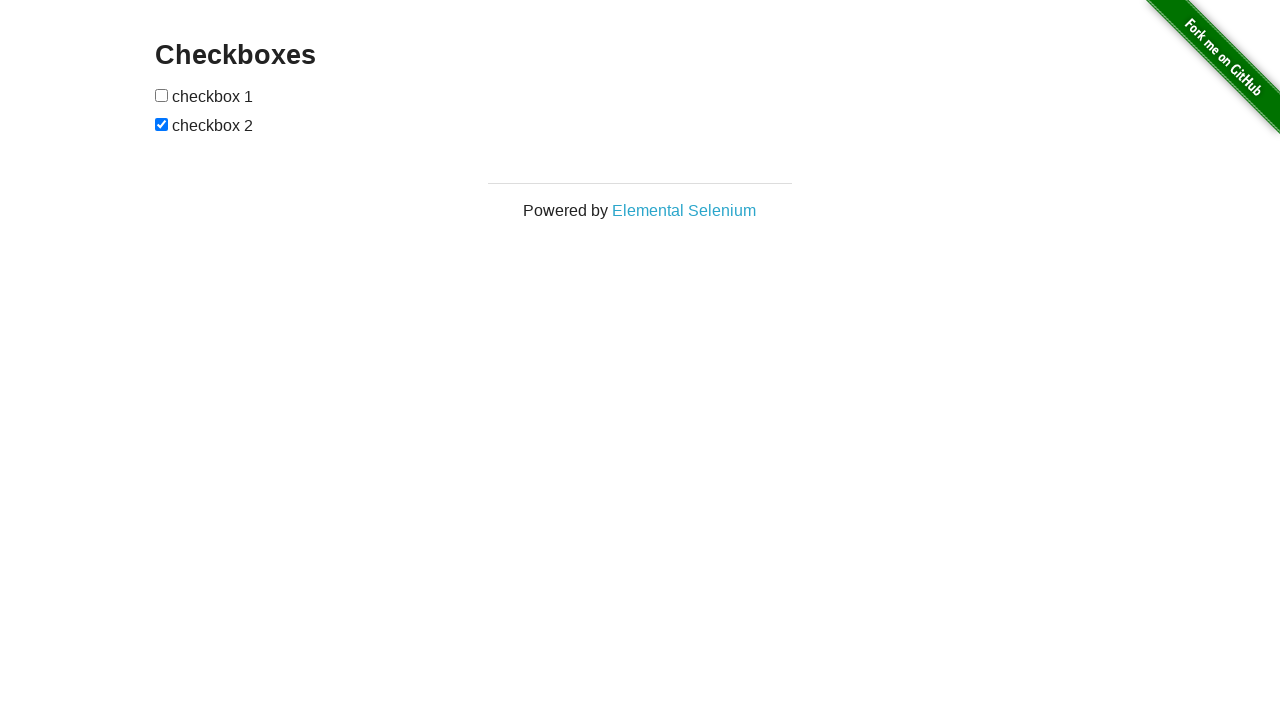

First checkbox is visible
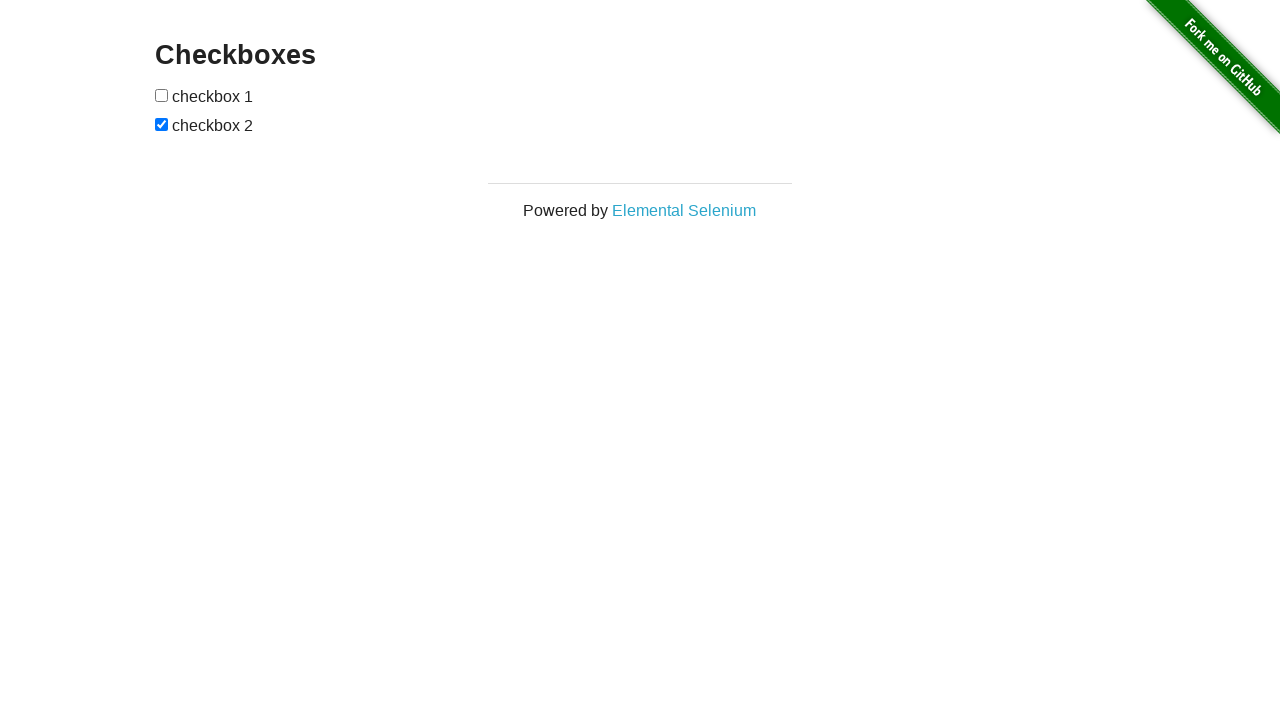

Checked first checkbox status
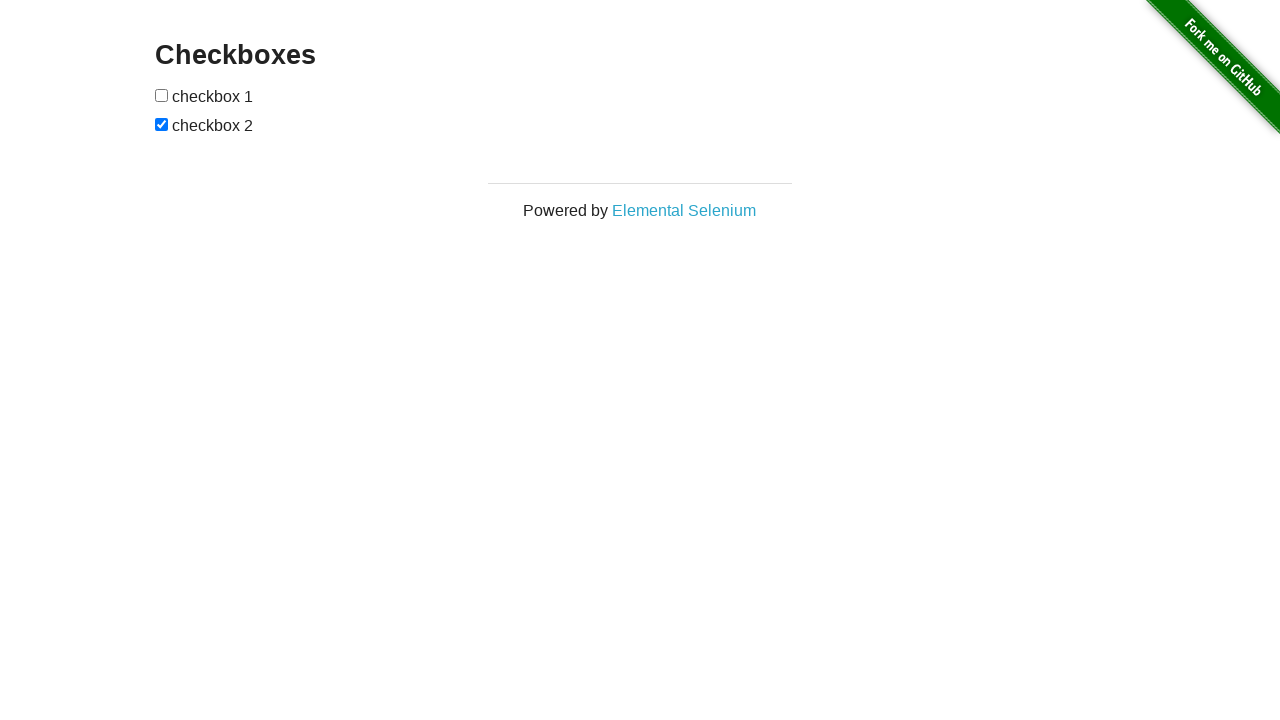

Clicked first checkbox to select it at (162, 95) on (//input[@type='checkbox'])[1]
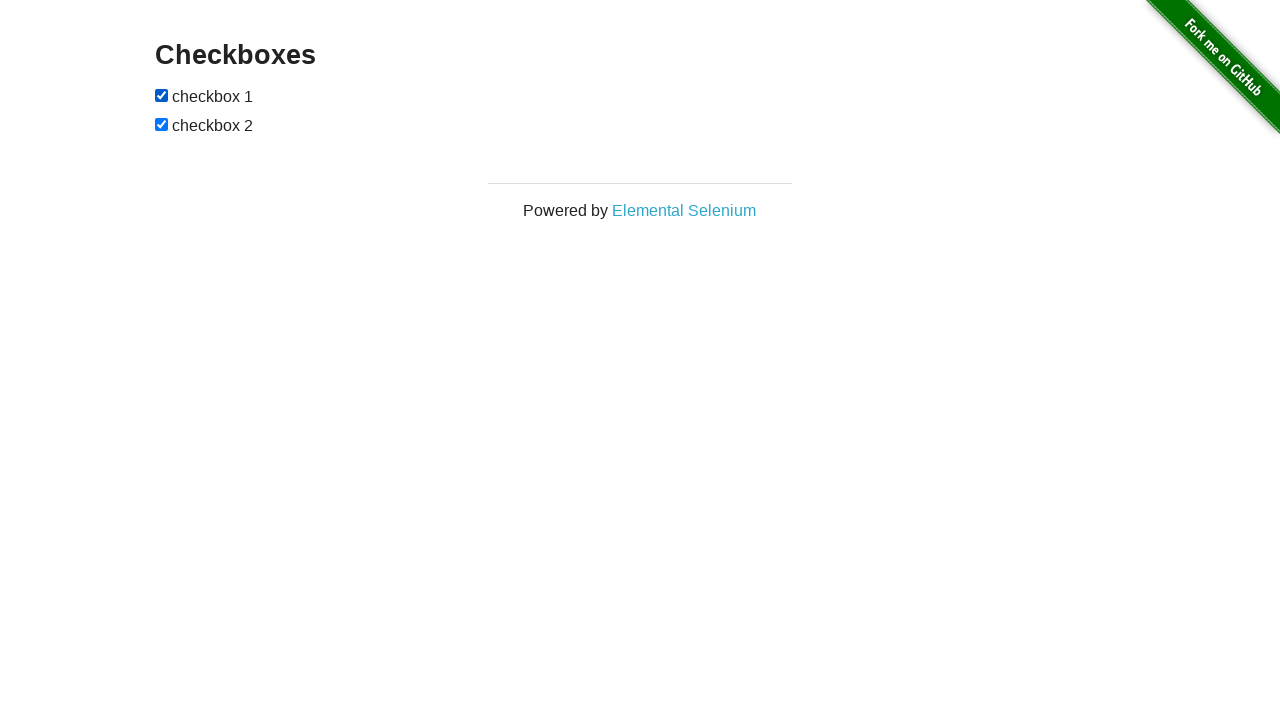

Second checkbox was already selected
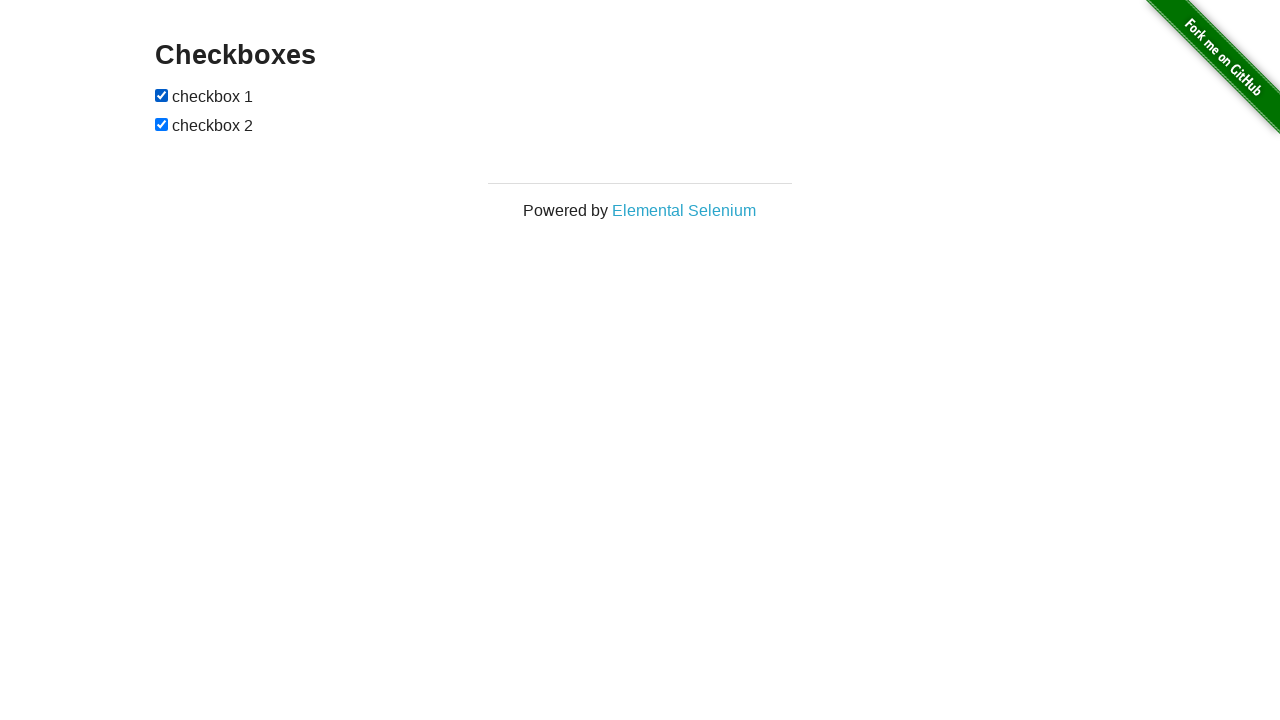

Verified first checkbox is selected
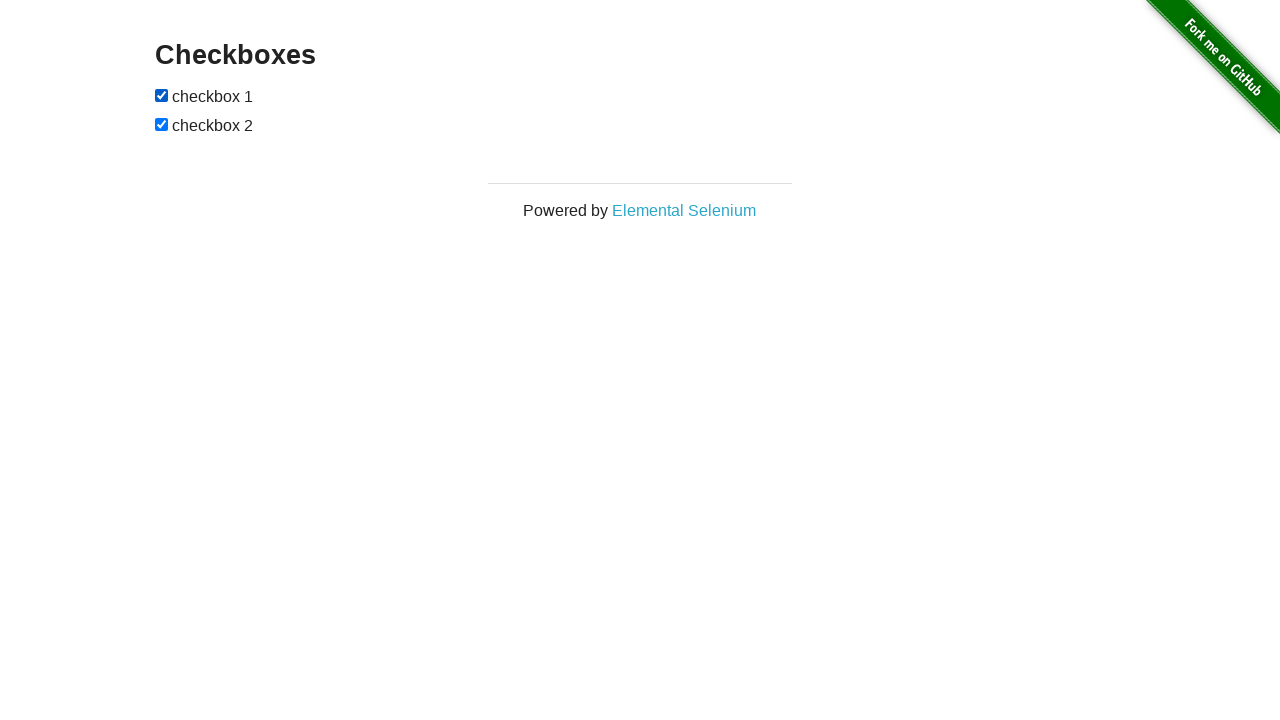

Verified second checkbox is selected
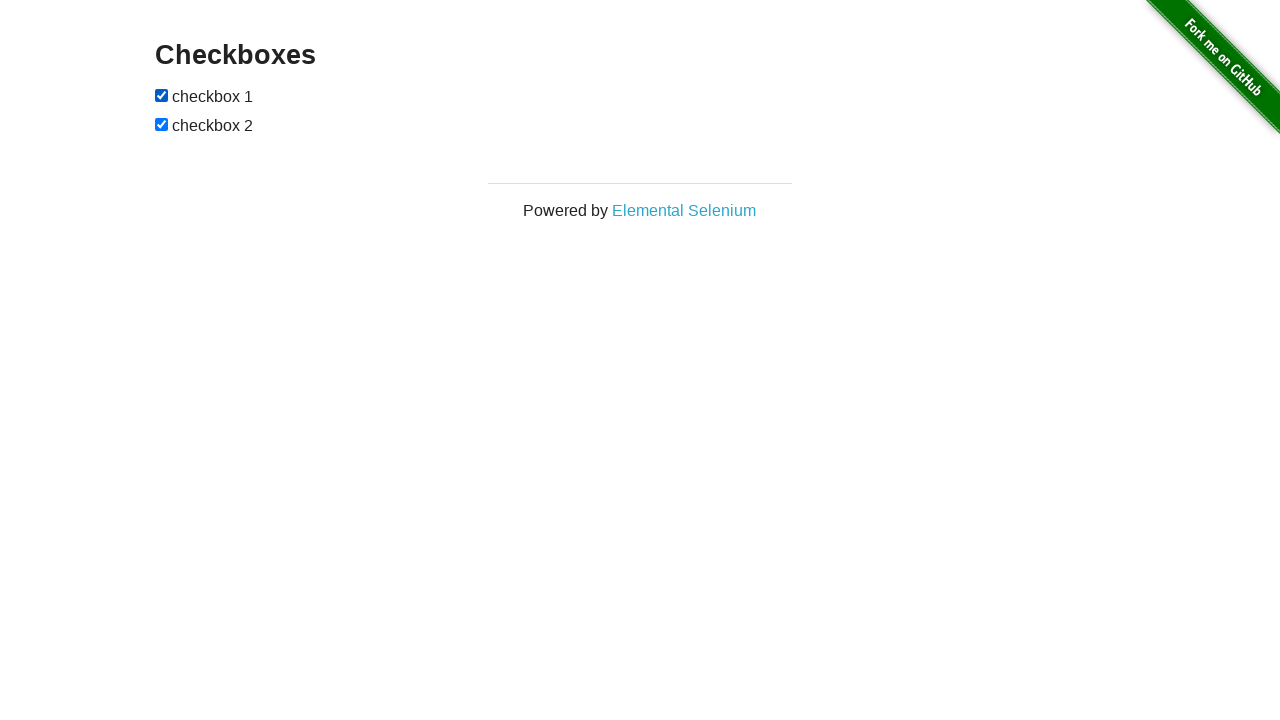

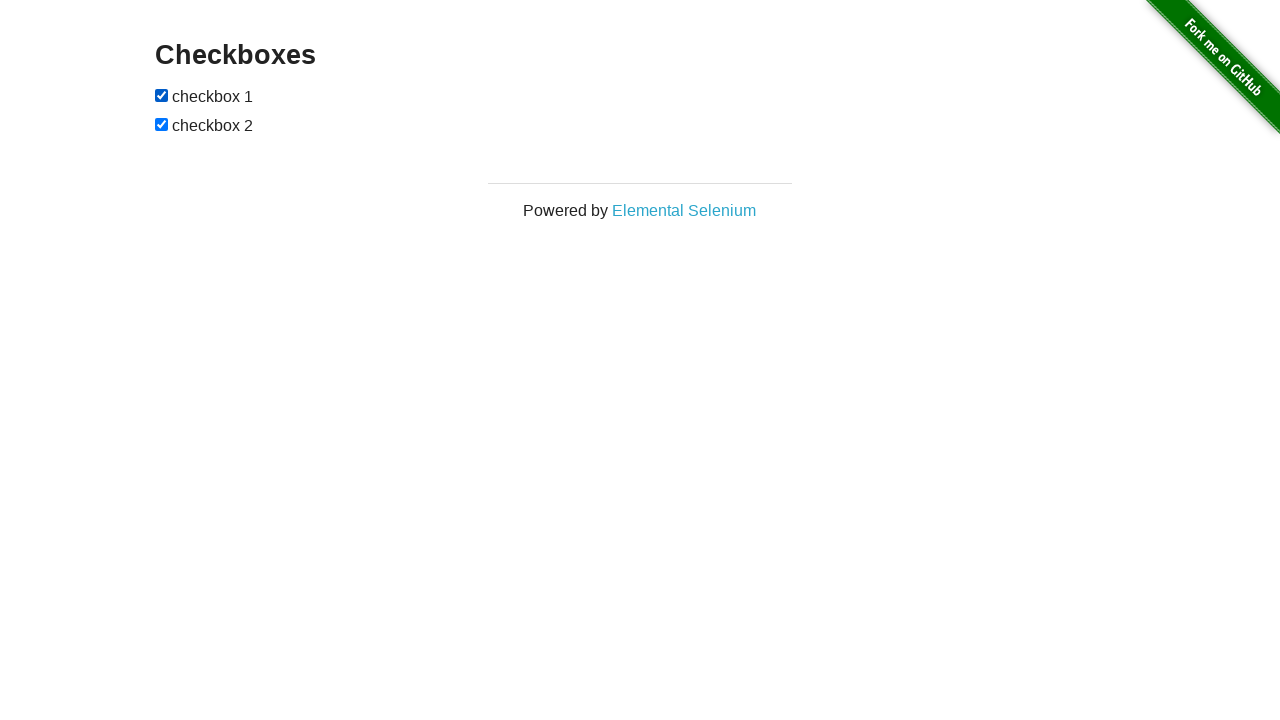